Tests navigation to the products section and clicking on the first product on the Automation Exercise website

Starting URL: https://www.automationexercise.com

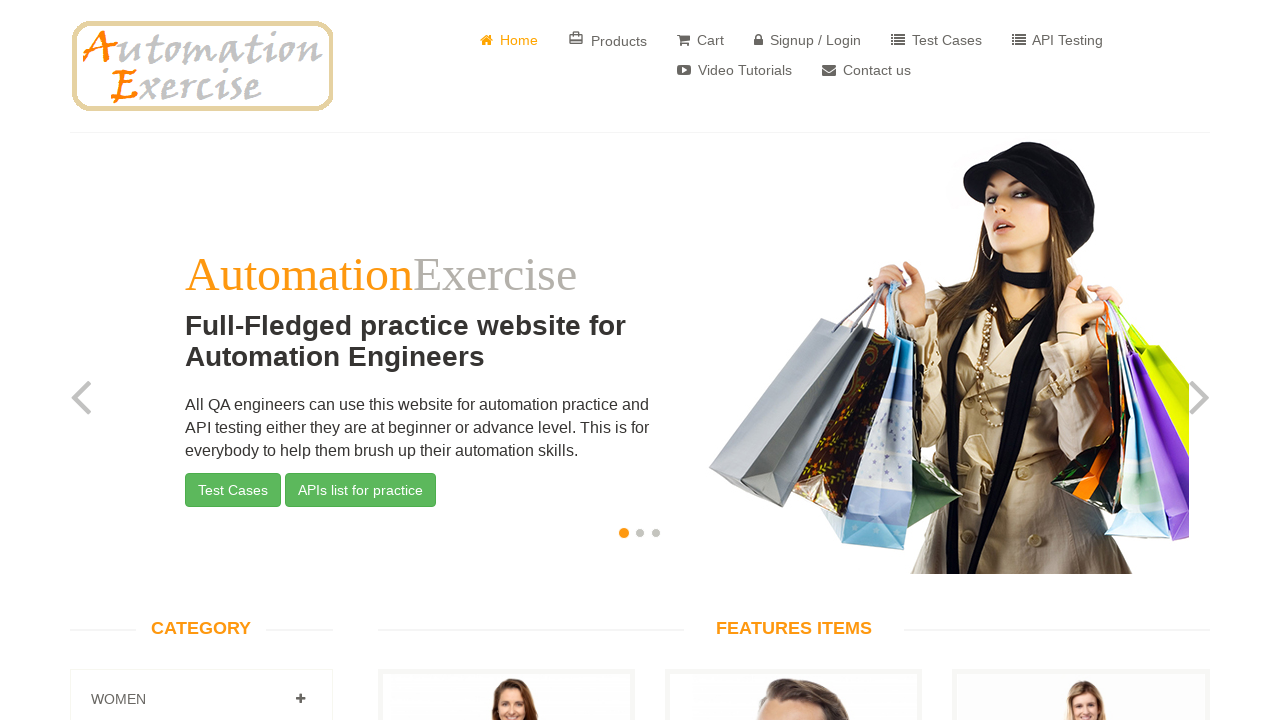

Clicked on Products link to navigate to products section at (608, 40) on a[href='/products']
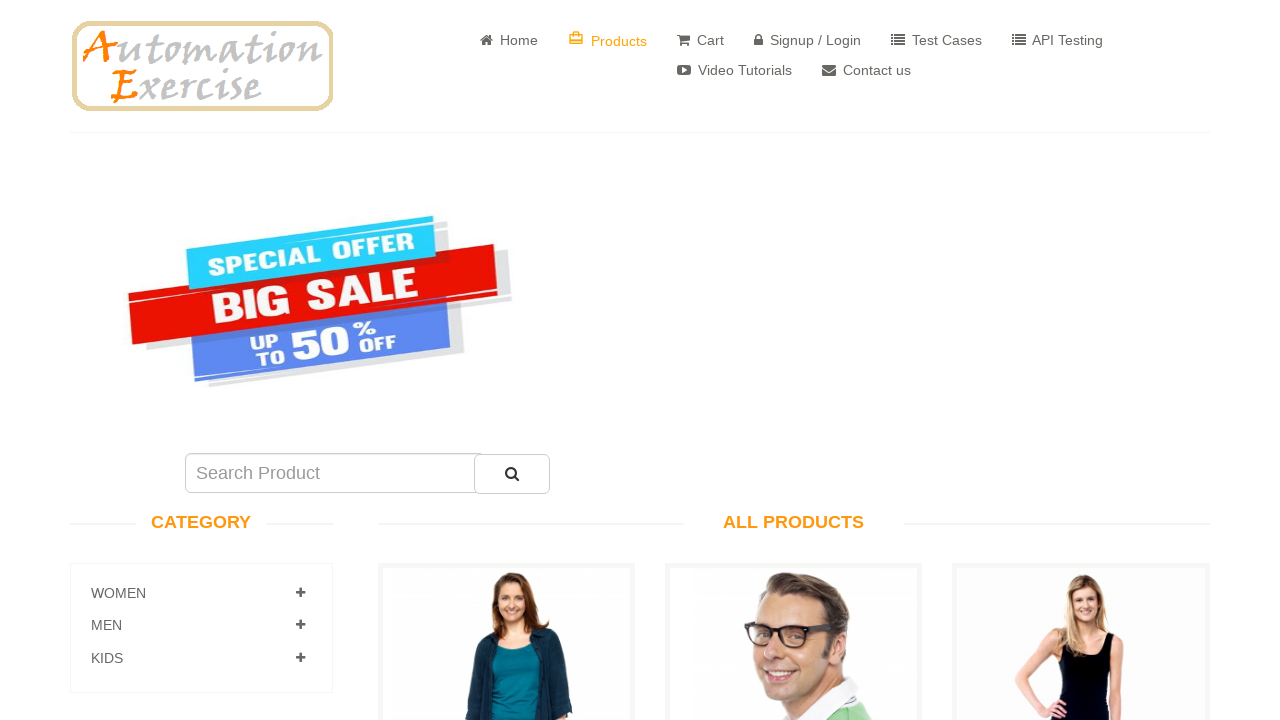

Scrolled down the products page
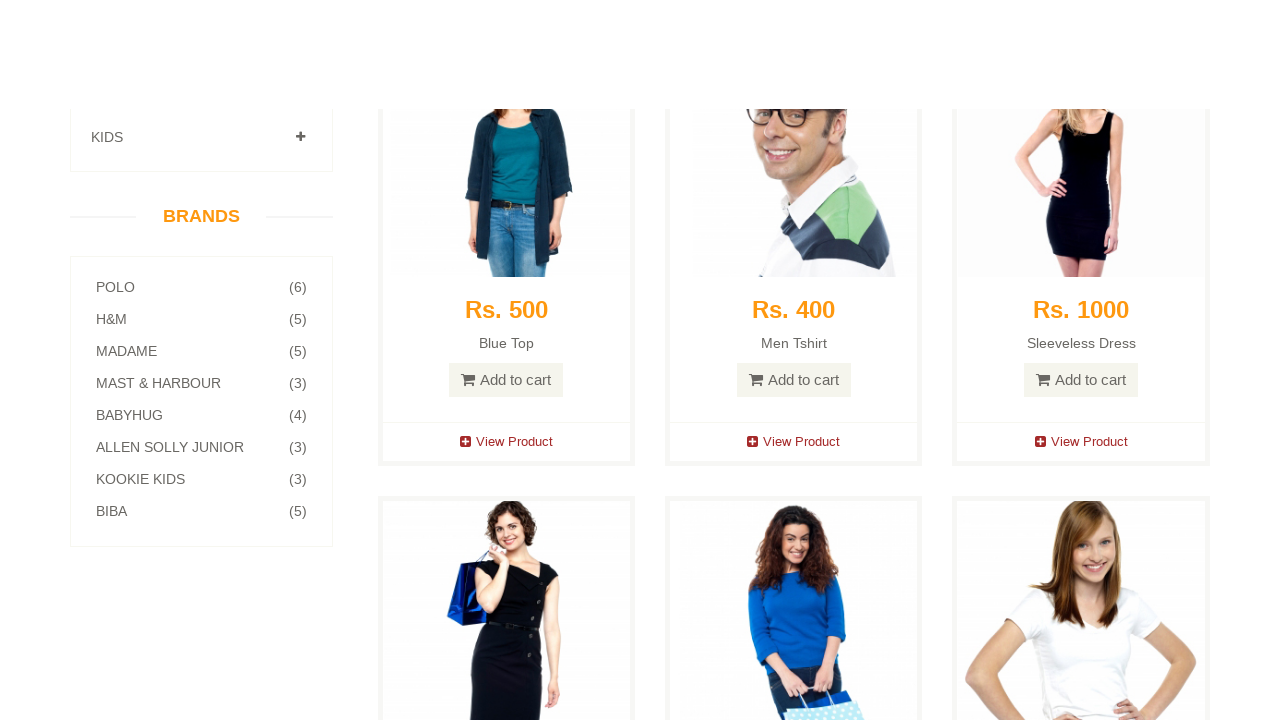

Clicked on the first product at (506, 361) on a[data-product-id='1']
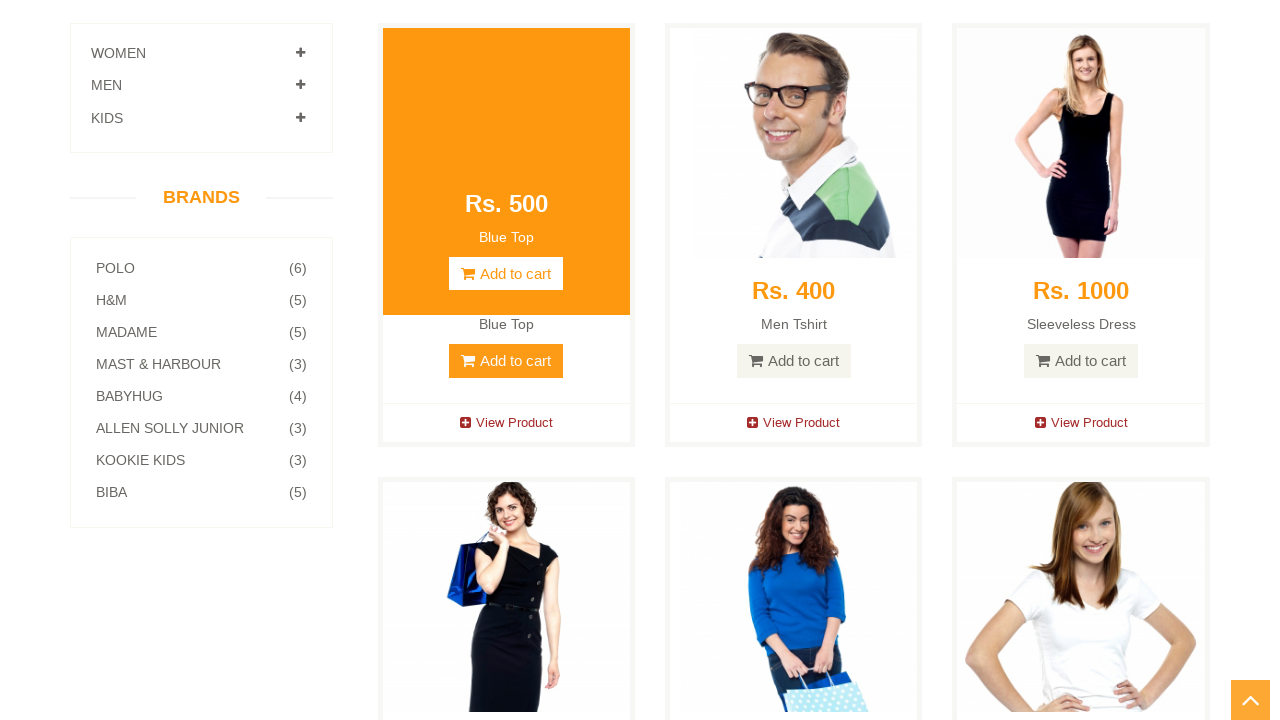

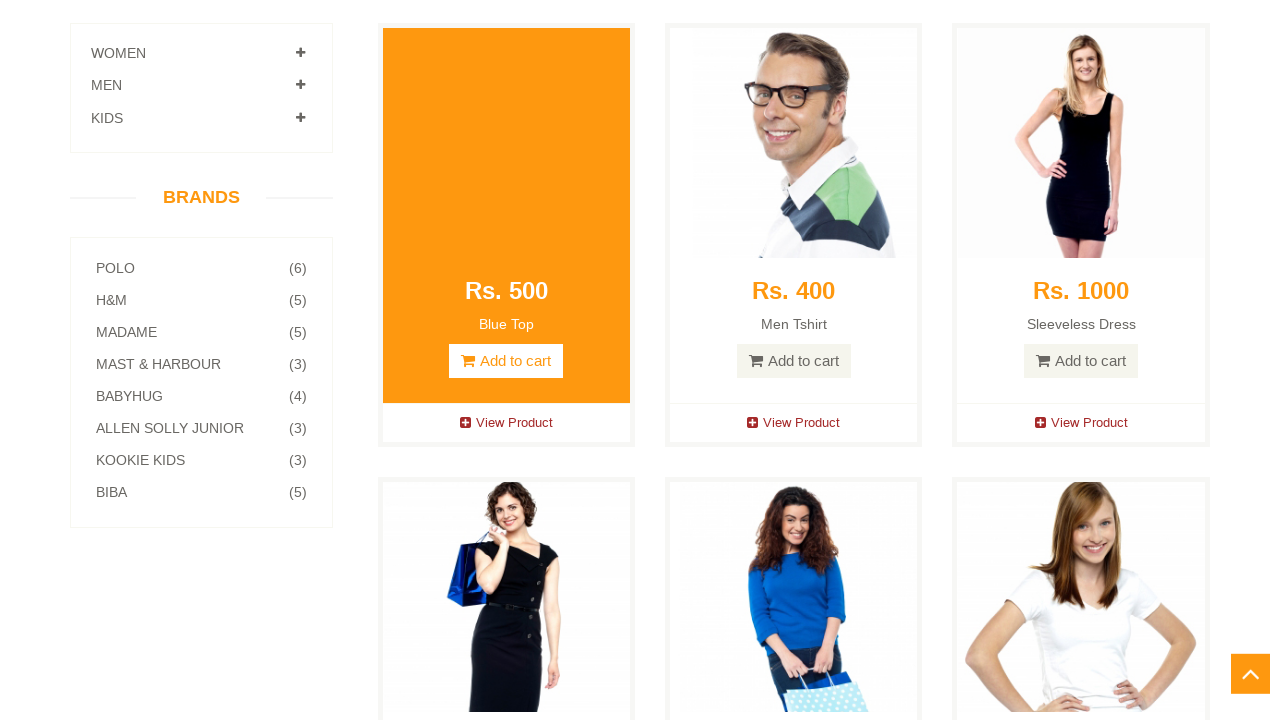